Tests mortgage calculator functionality by entering home value, down payment, loan amount, and interest rate values, then calculating the results

Starting URL: https://www.mortgagecalculator.org/

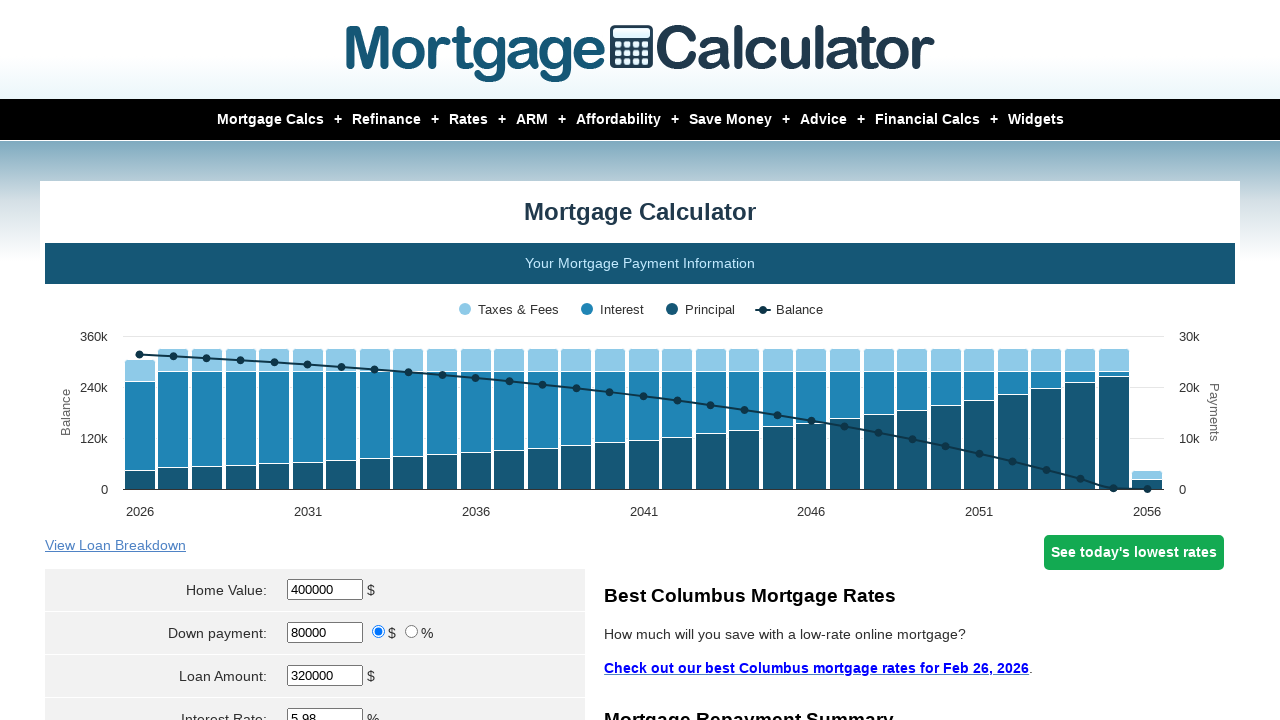

Cleared home value field on #homeval
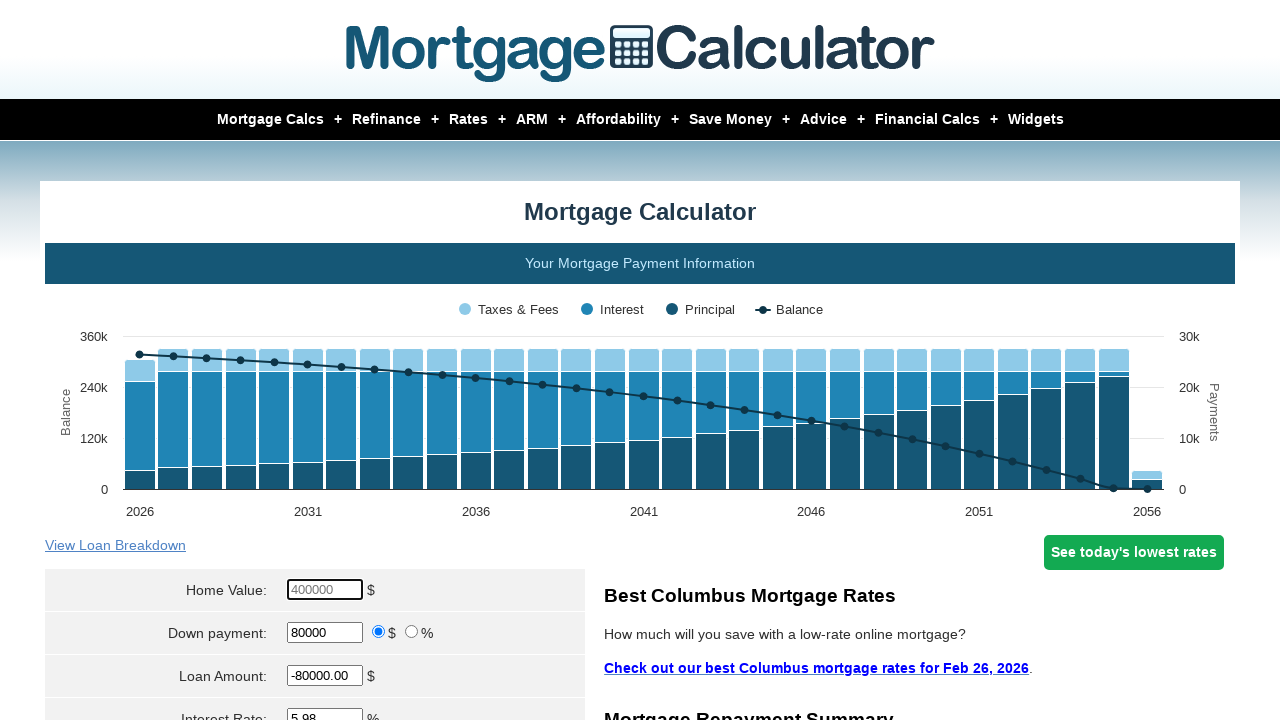

Entered home value of $500 on #homeval
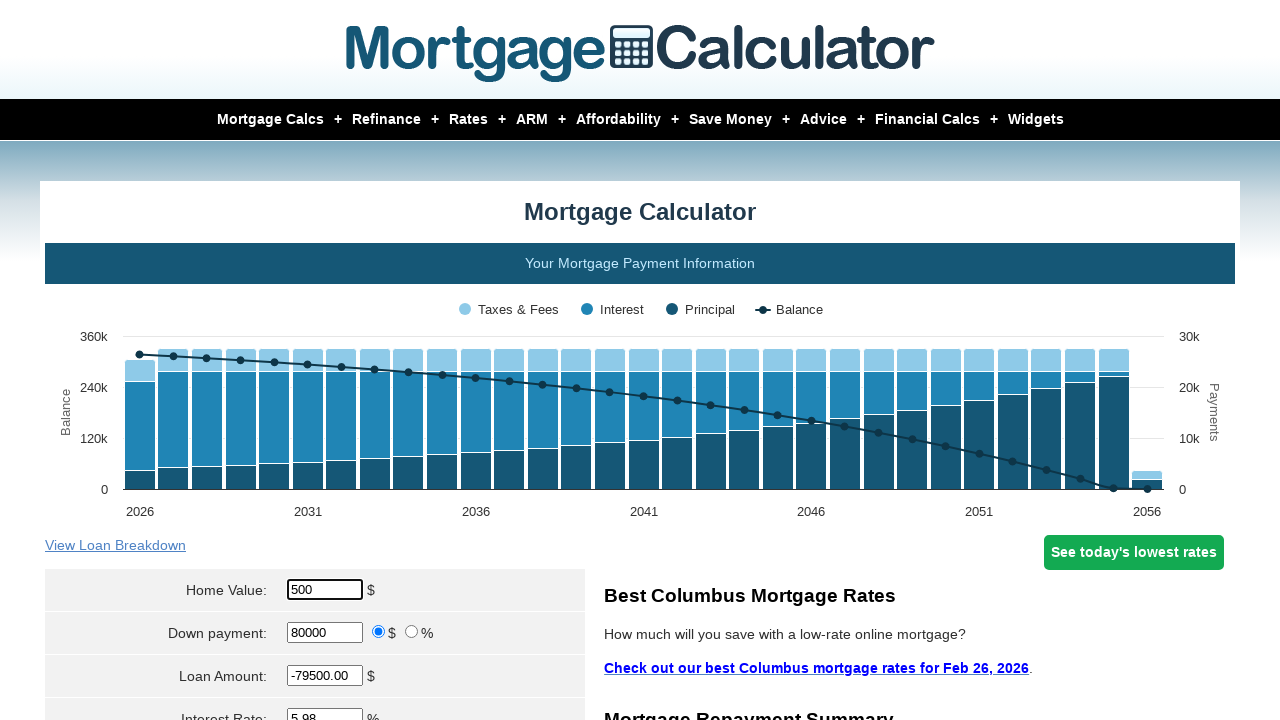

Cleared down payment field on #downpayment
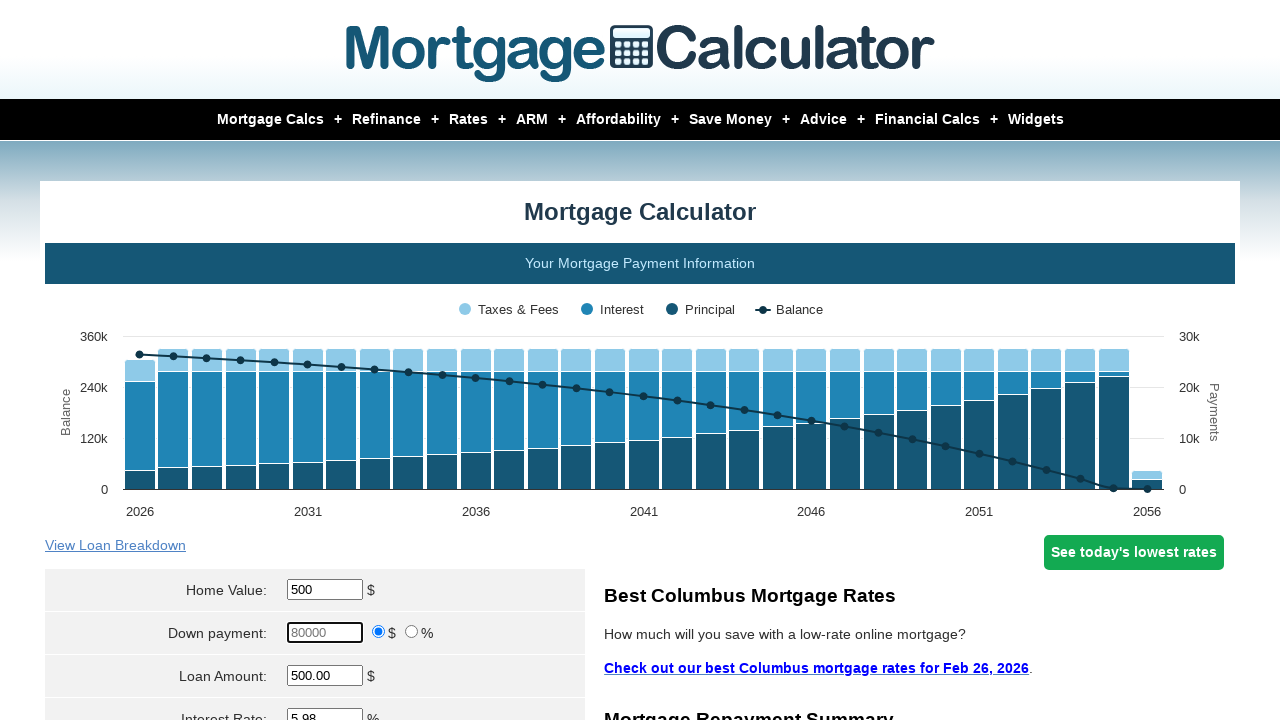

Entered down payment of $2,300 on #downpayment
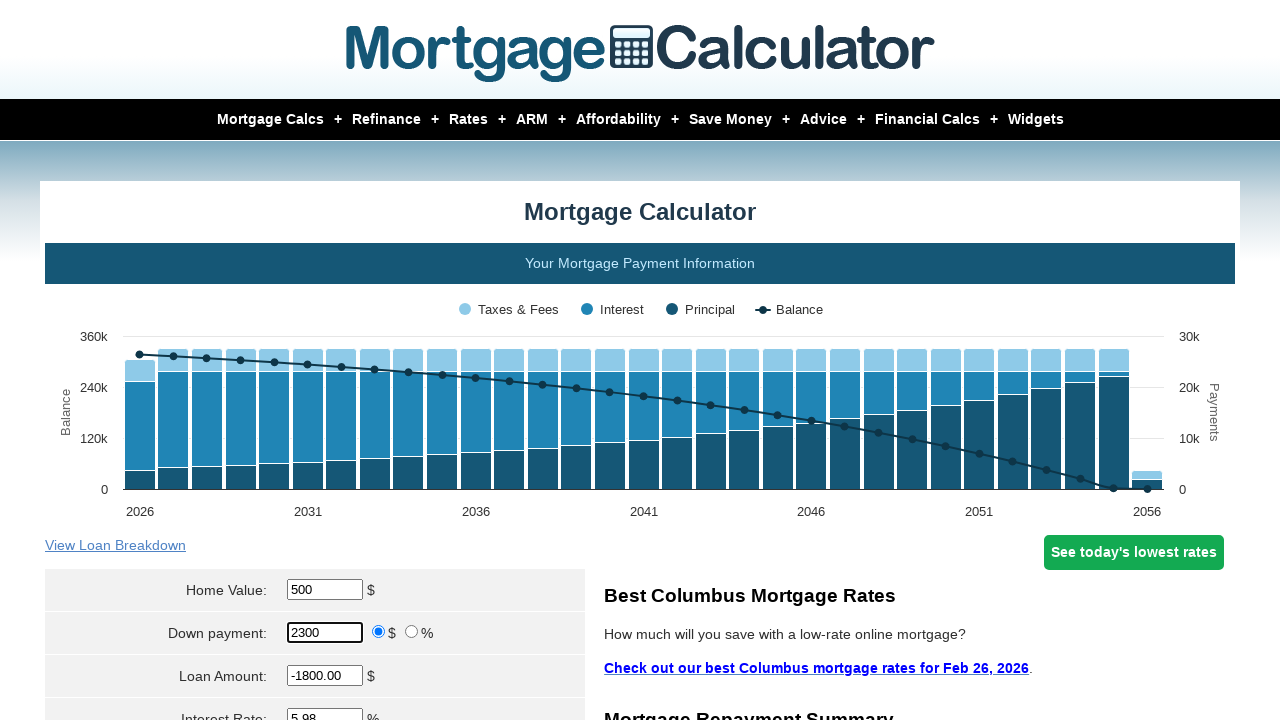

Cleared loan amount field on #loanamt
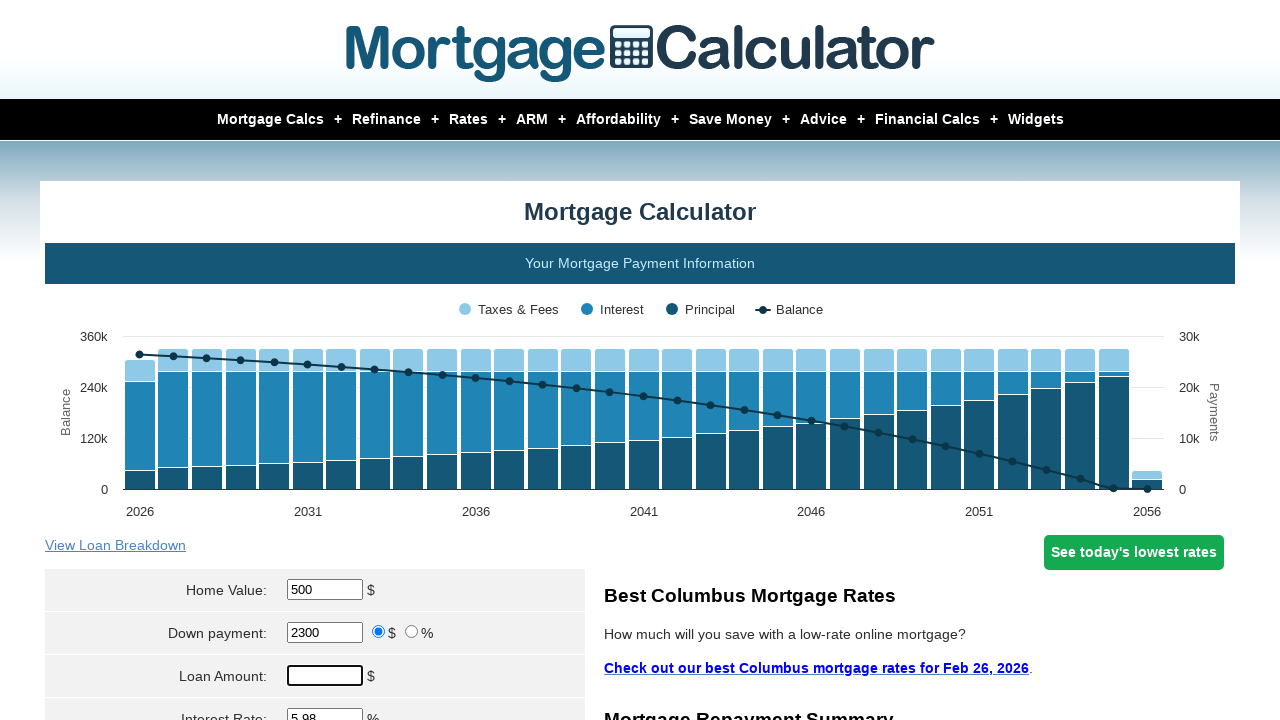

Entered loan amount of $6,000 on #loanamt
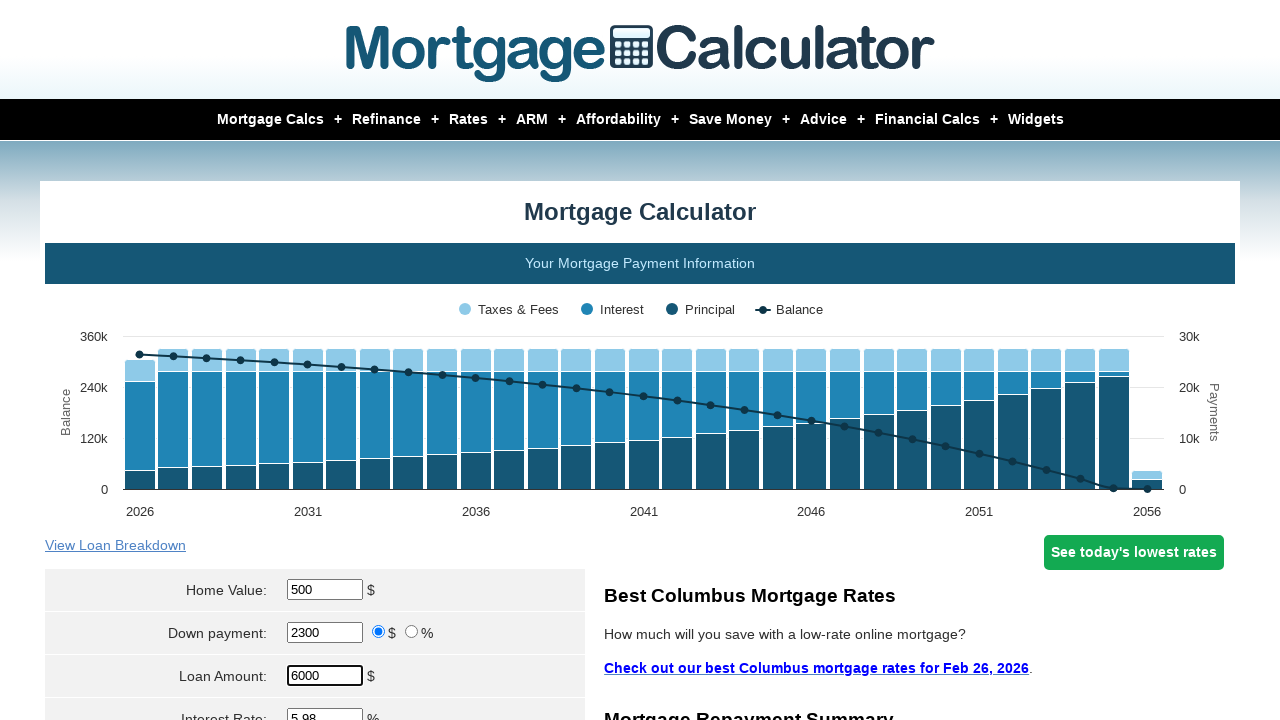

Cleared interest rate field on #intrstsrate
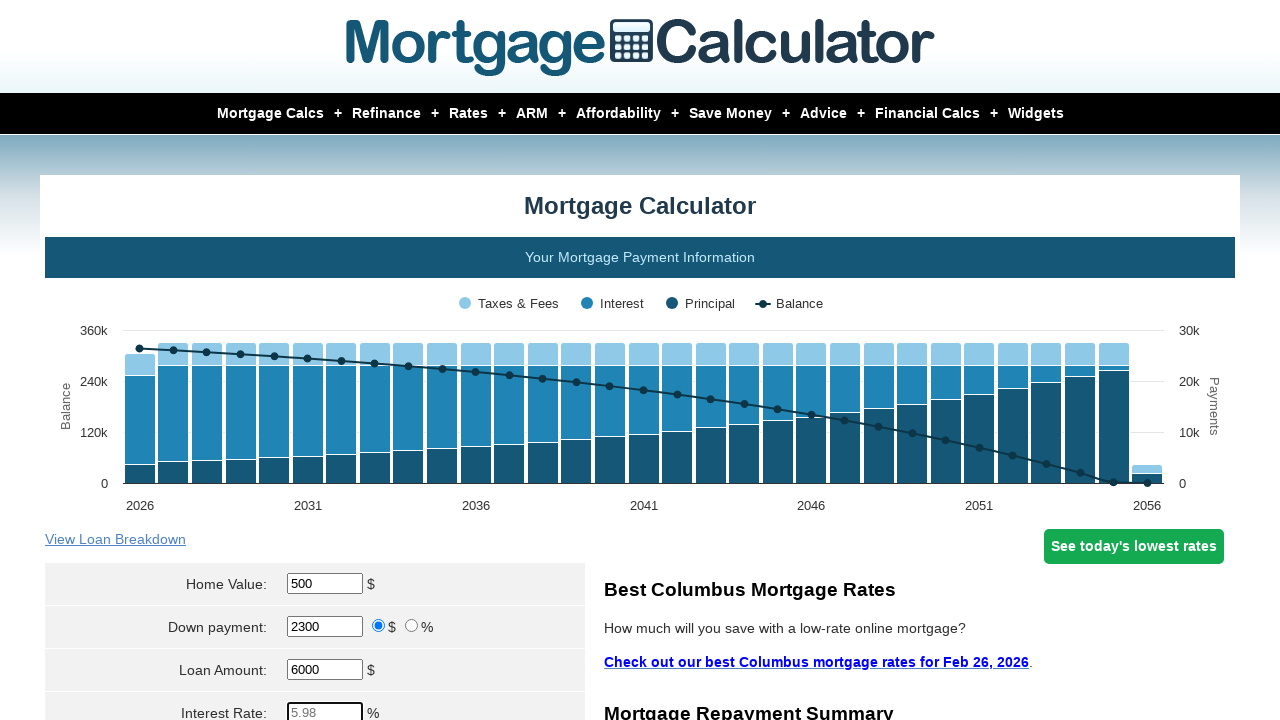

Entered interest rate of 1.5% on #intrstsrate
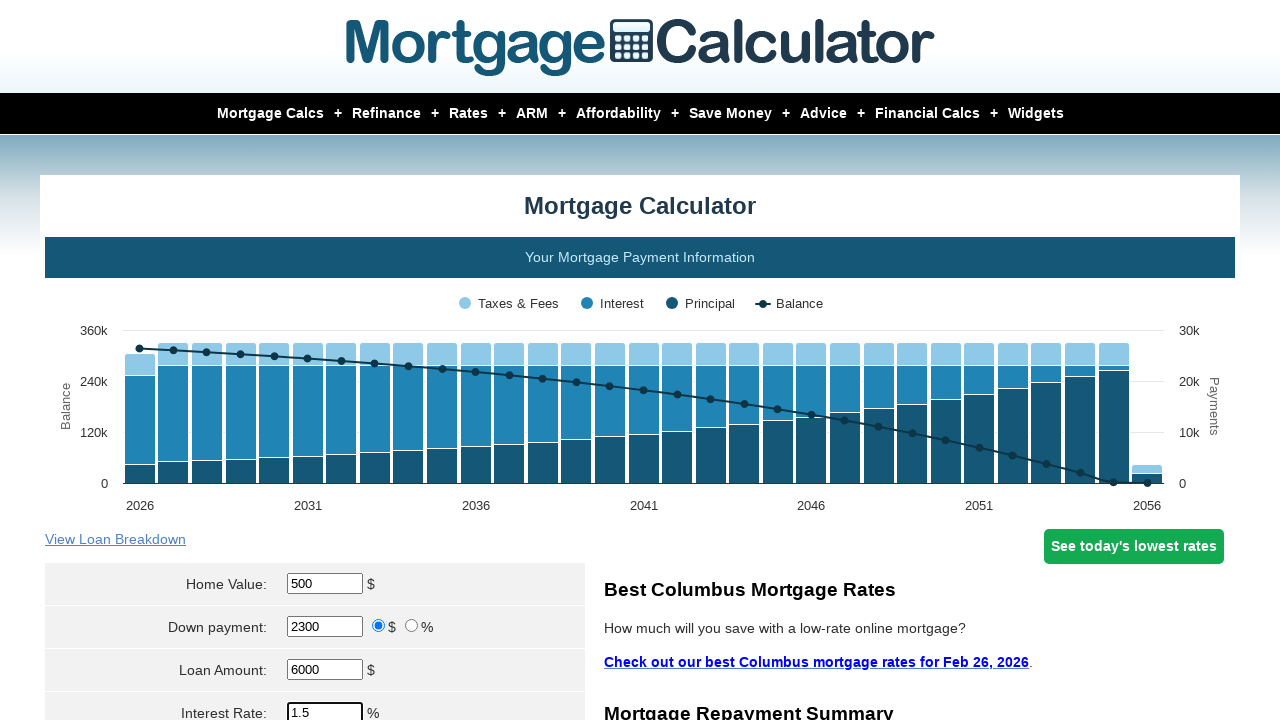

Clicked calculate button at (315, 360) on input[name='ratebutton']
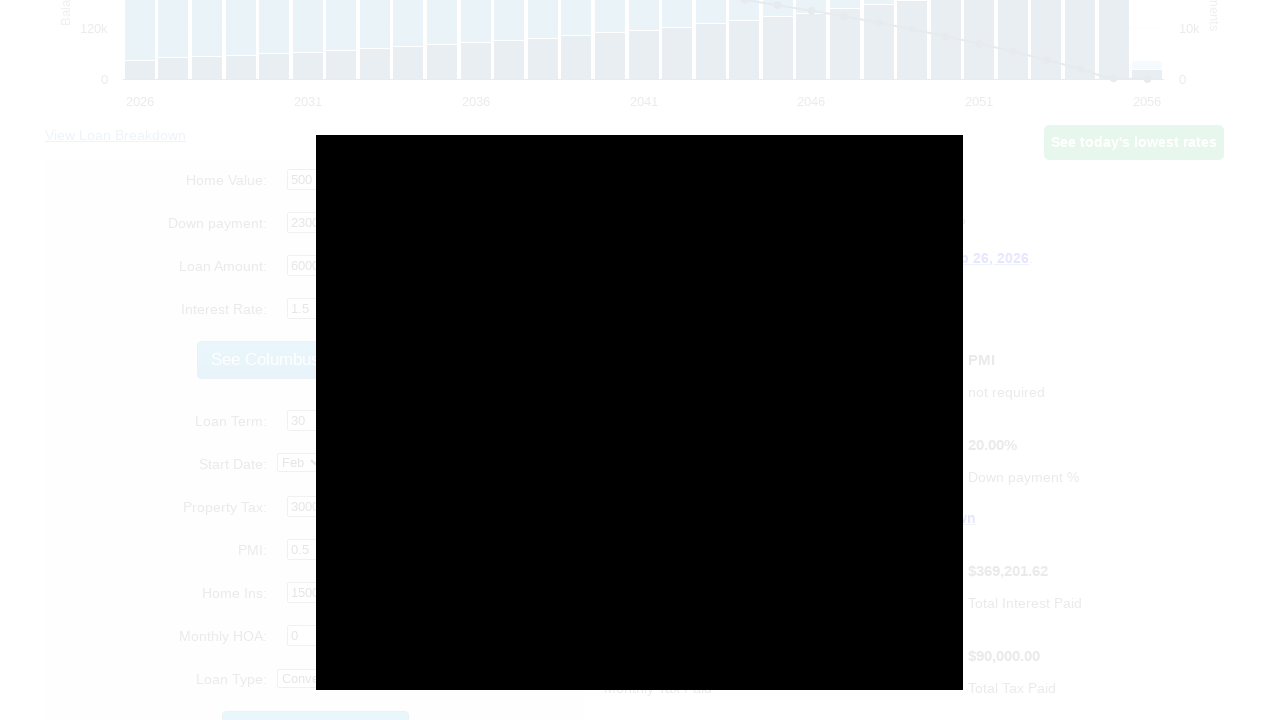

Waited for calculation results to load
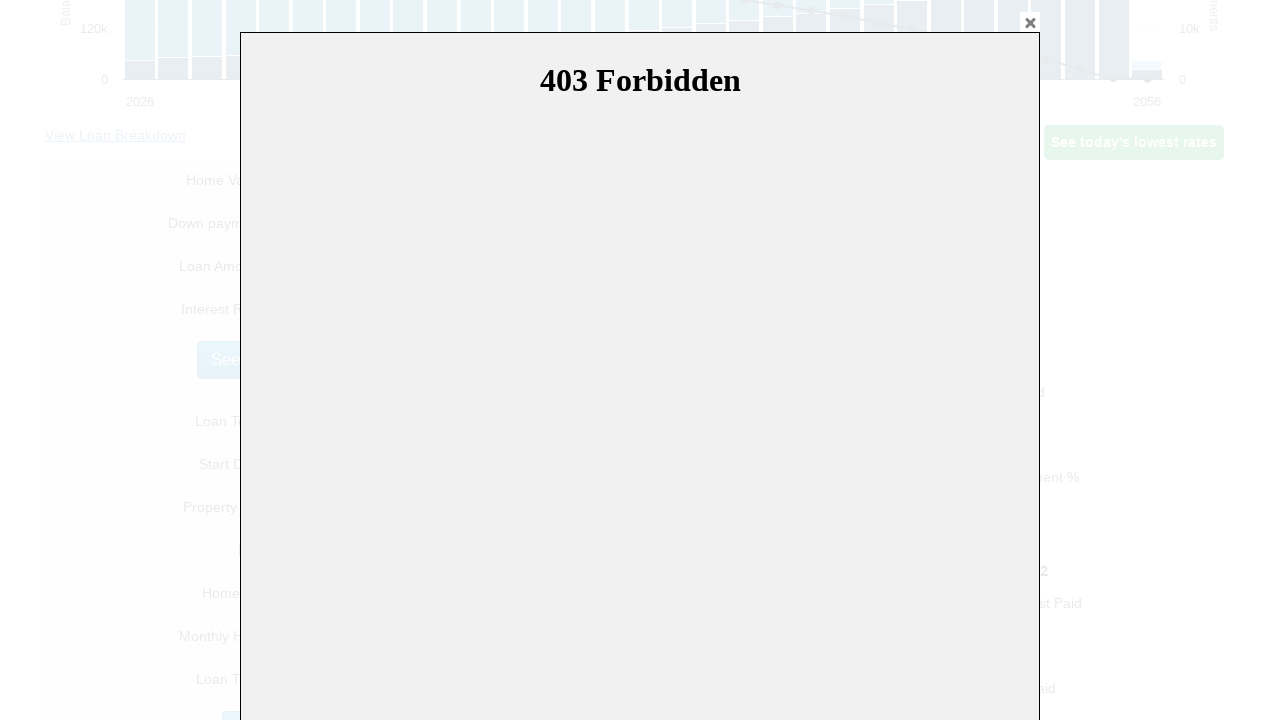

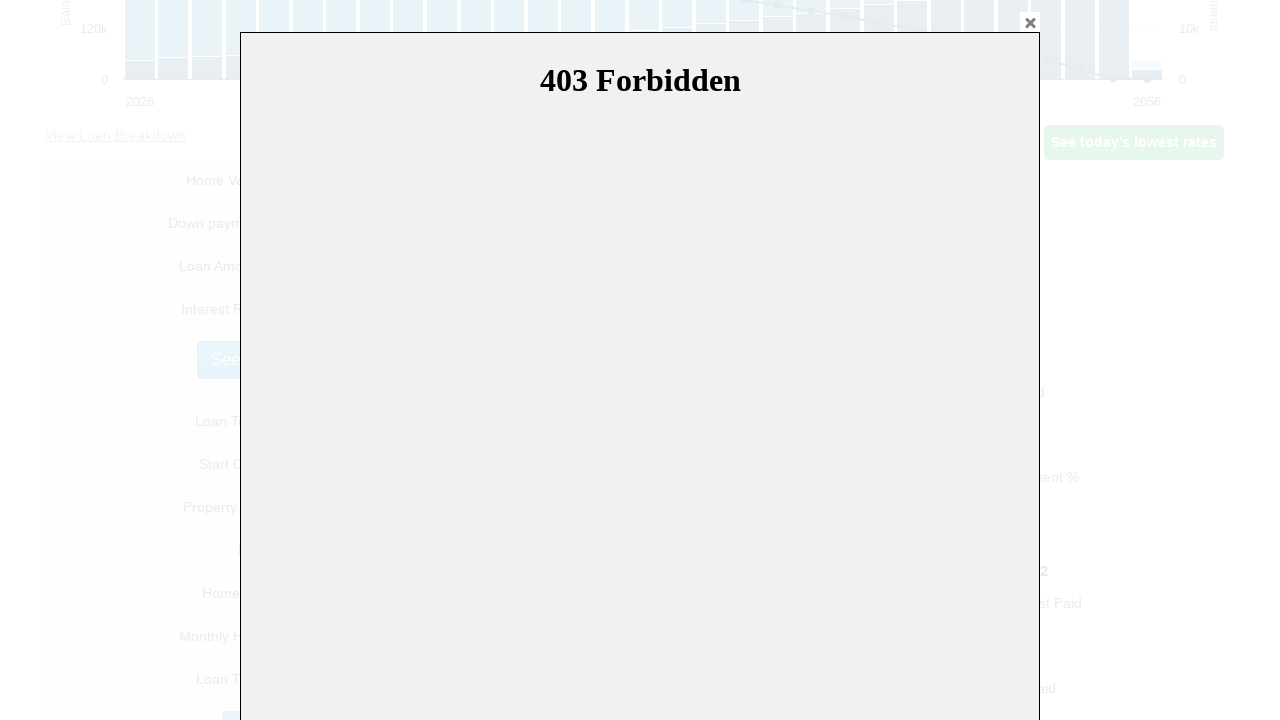